Tests browser zoom functionality by programmatically zooming the page to 50% and then 80% using JavaScript execution

Starting URL: https://demo.nopcommerce.com/

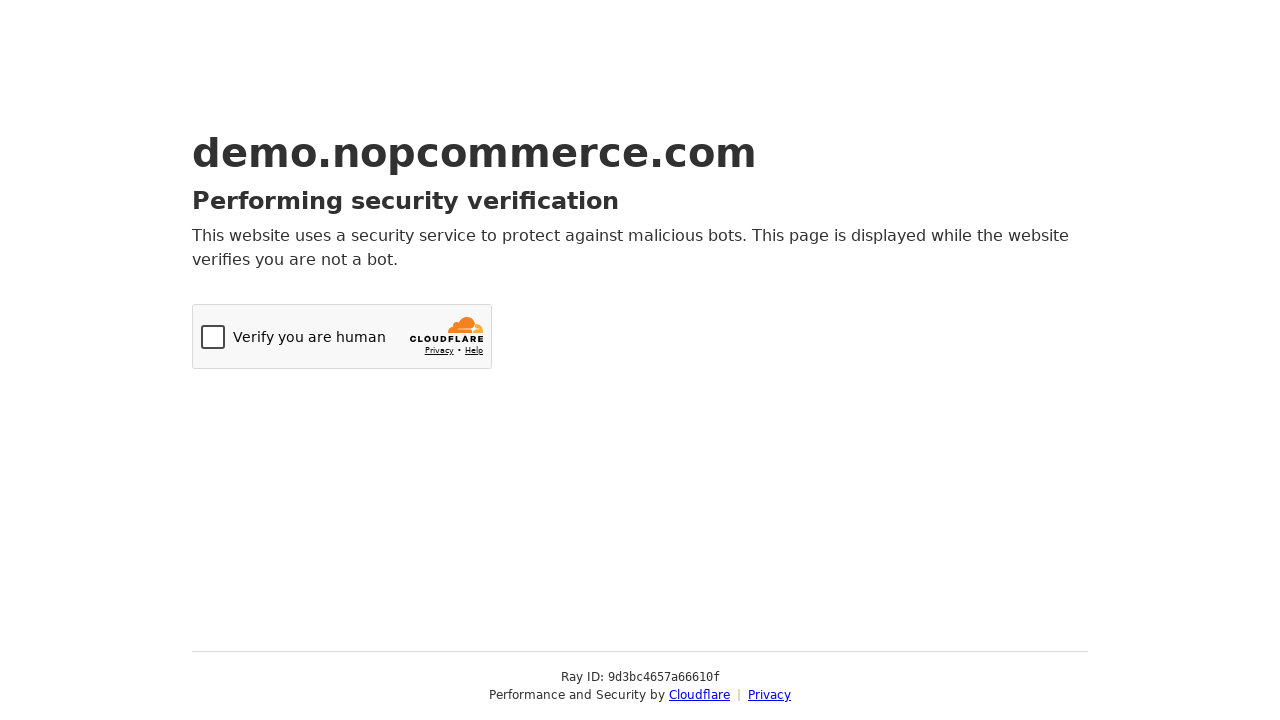

Zoomed page to 50% using JavaScript
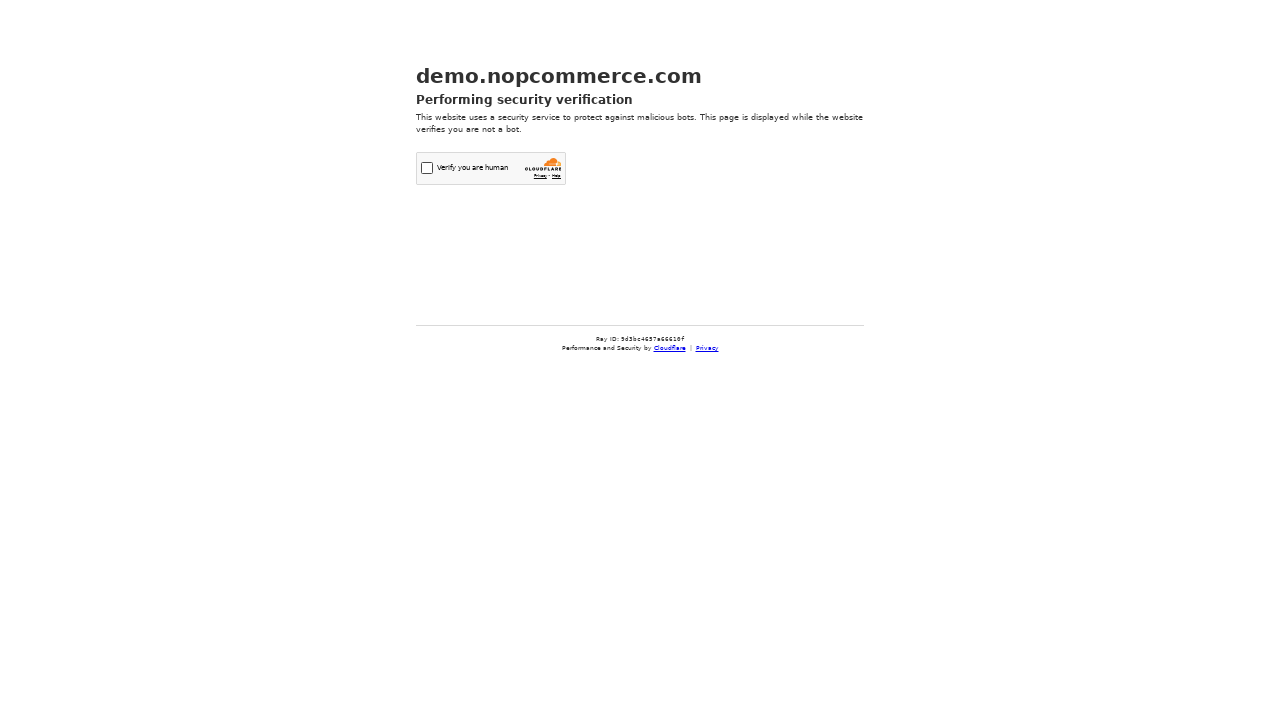

Waited 3 seconds for zoom visual effect to complete
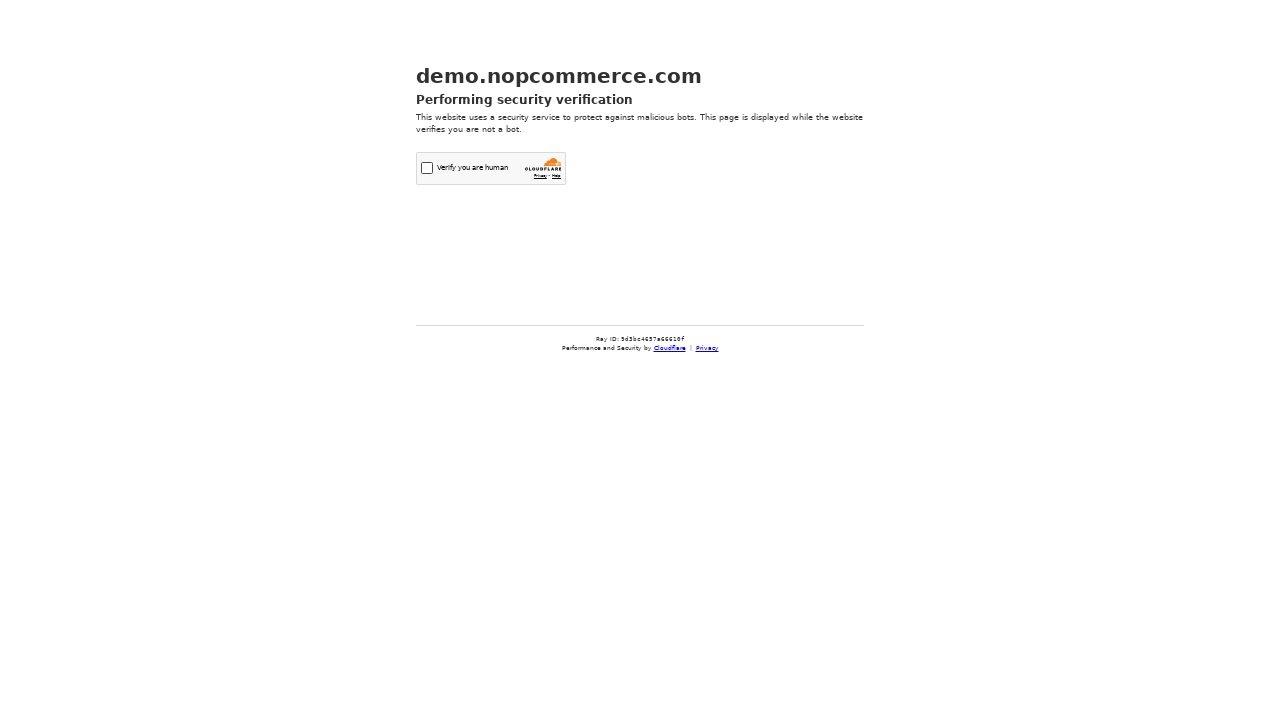

Zoomed page to 80% using JavaScript
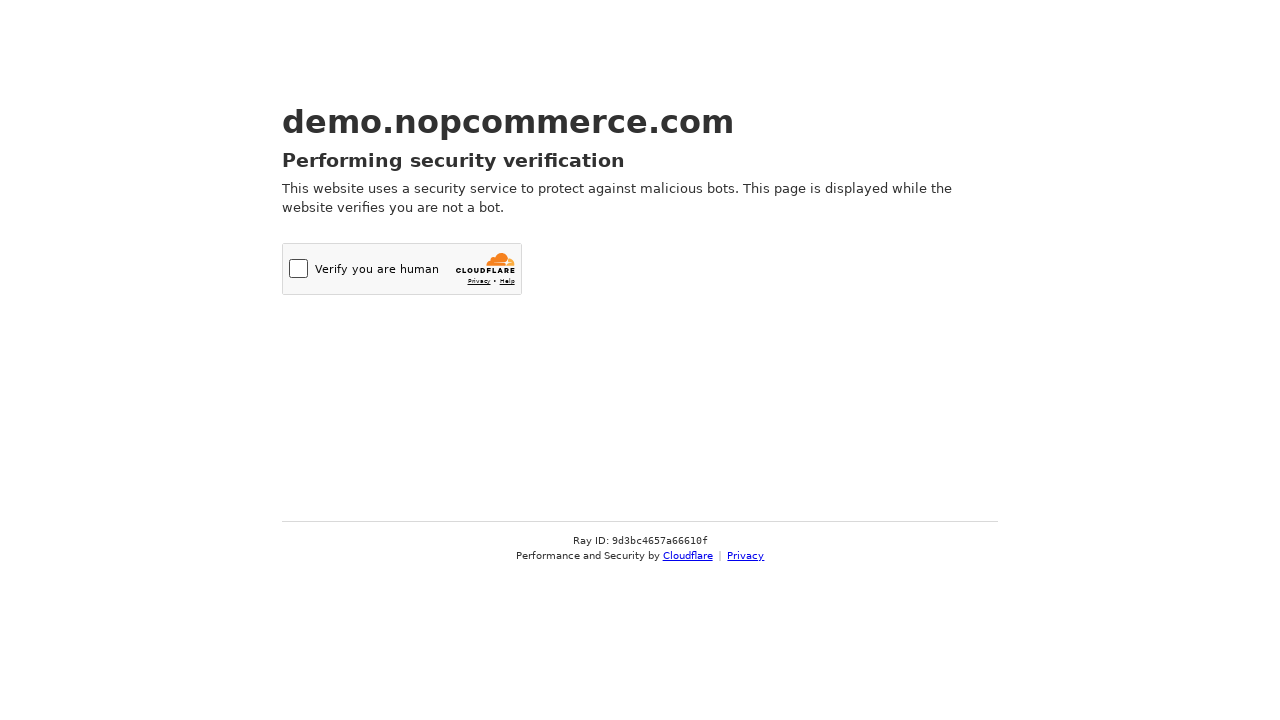

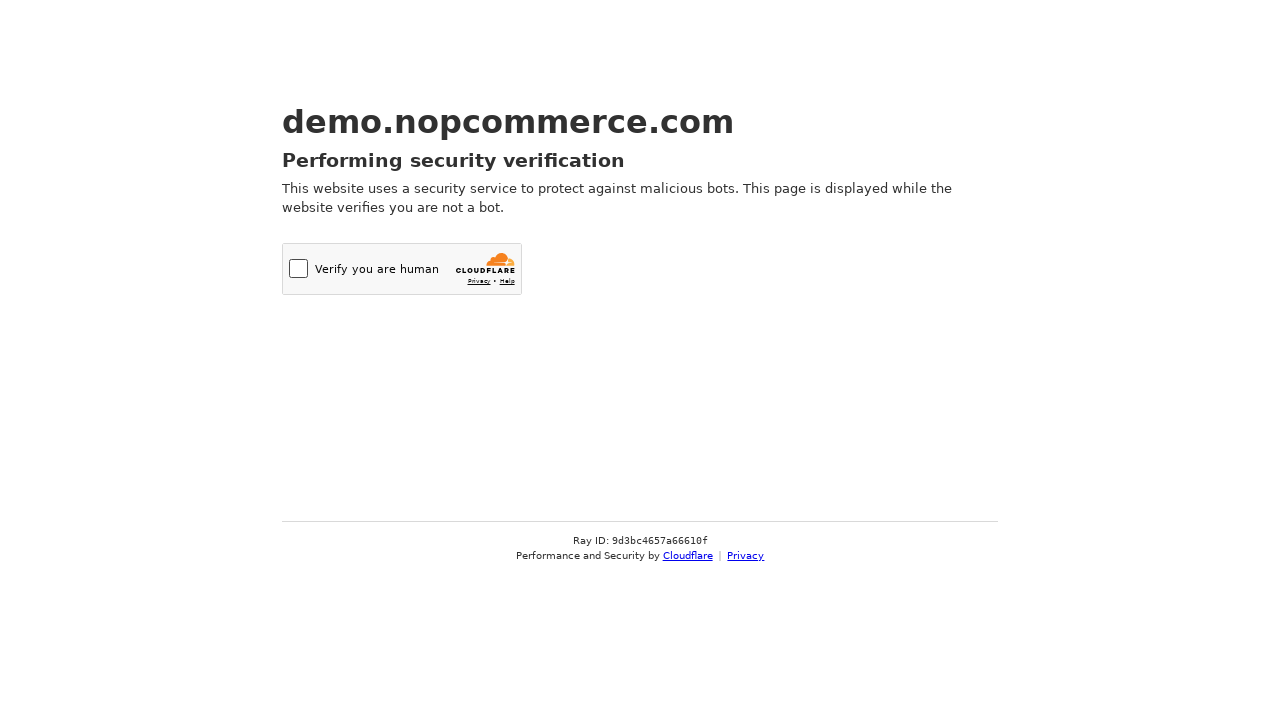